Tests AJAX functionality by clicking a button and waiting for dynamic content to appear

Starting URL: http://uitestingplayground.com/ajax

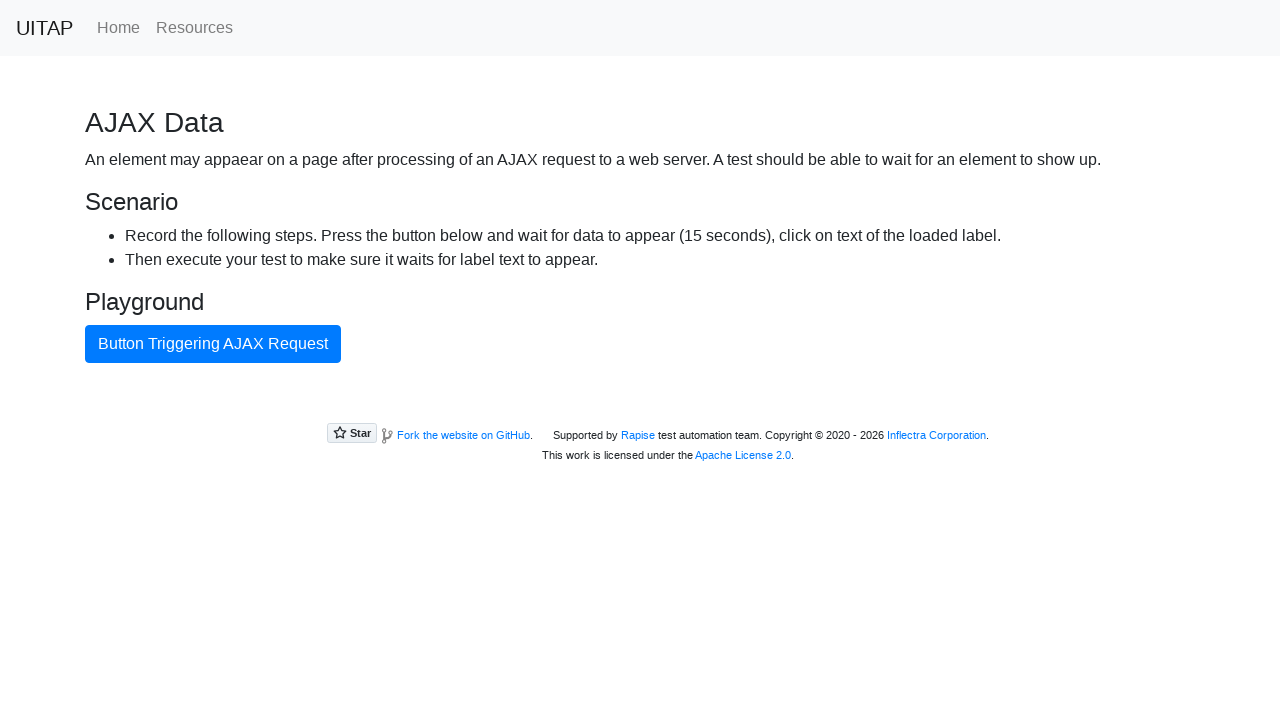

Clicked AJAX button to trigger dynamic content loading at (213, 344) on #ajaxButton
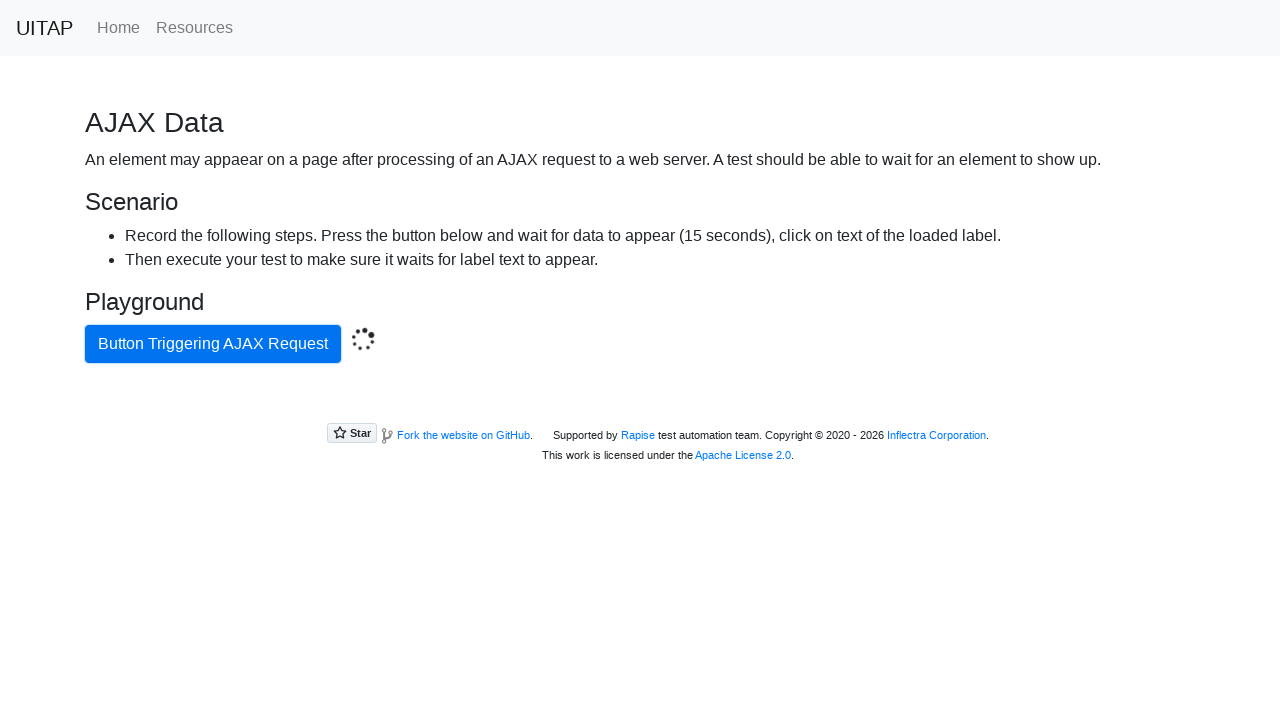

Success message appeared after AJAX call completed
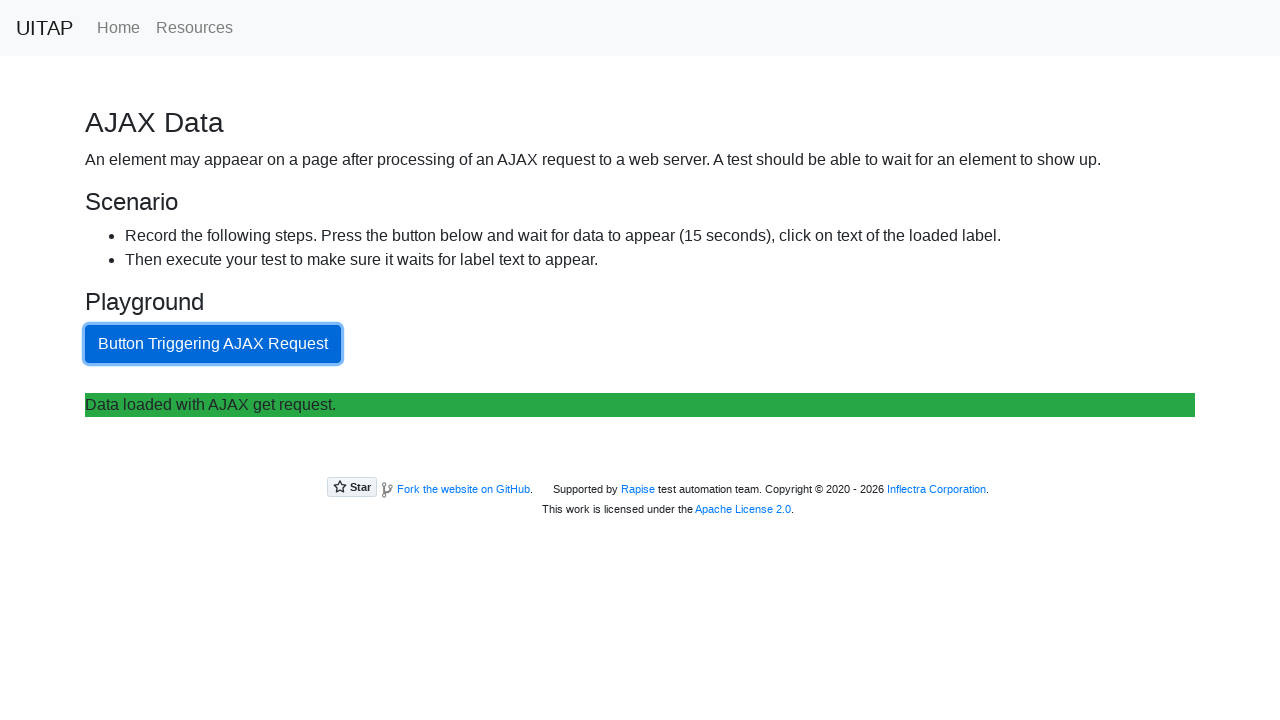

Located success element
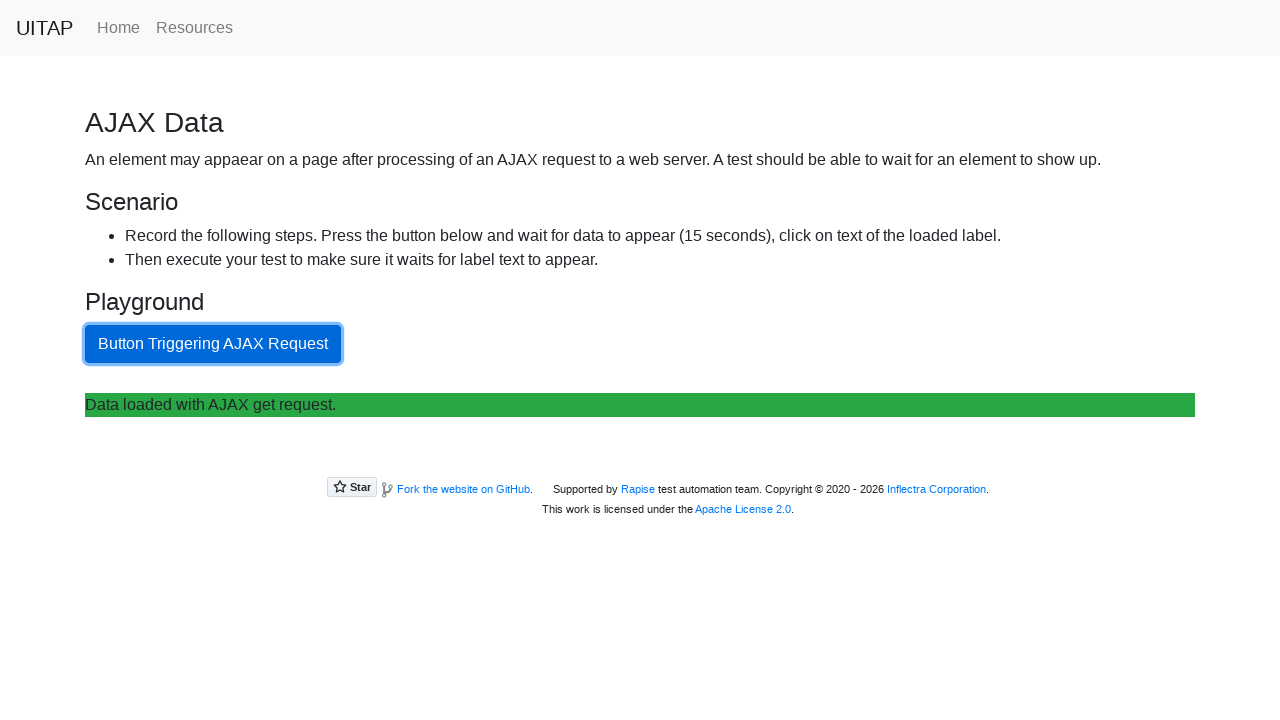

Retrieved success message text: Data loaded with AJAX get request.
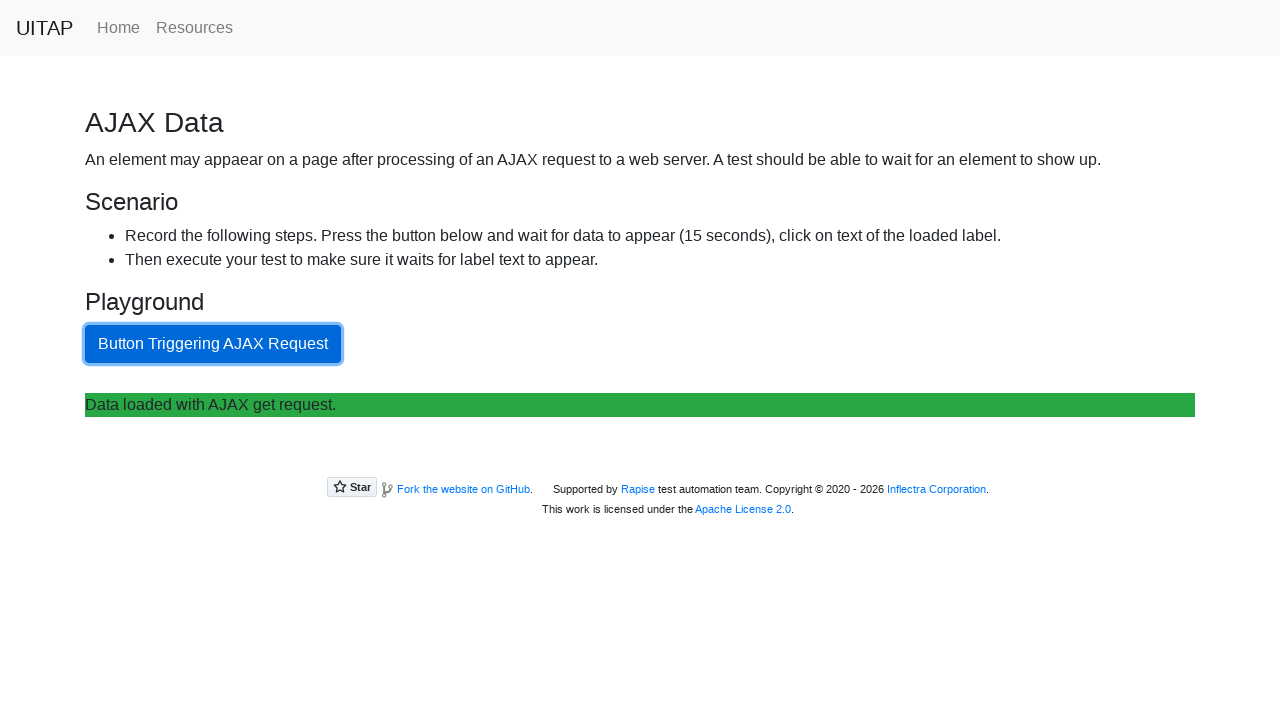

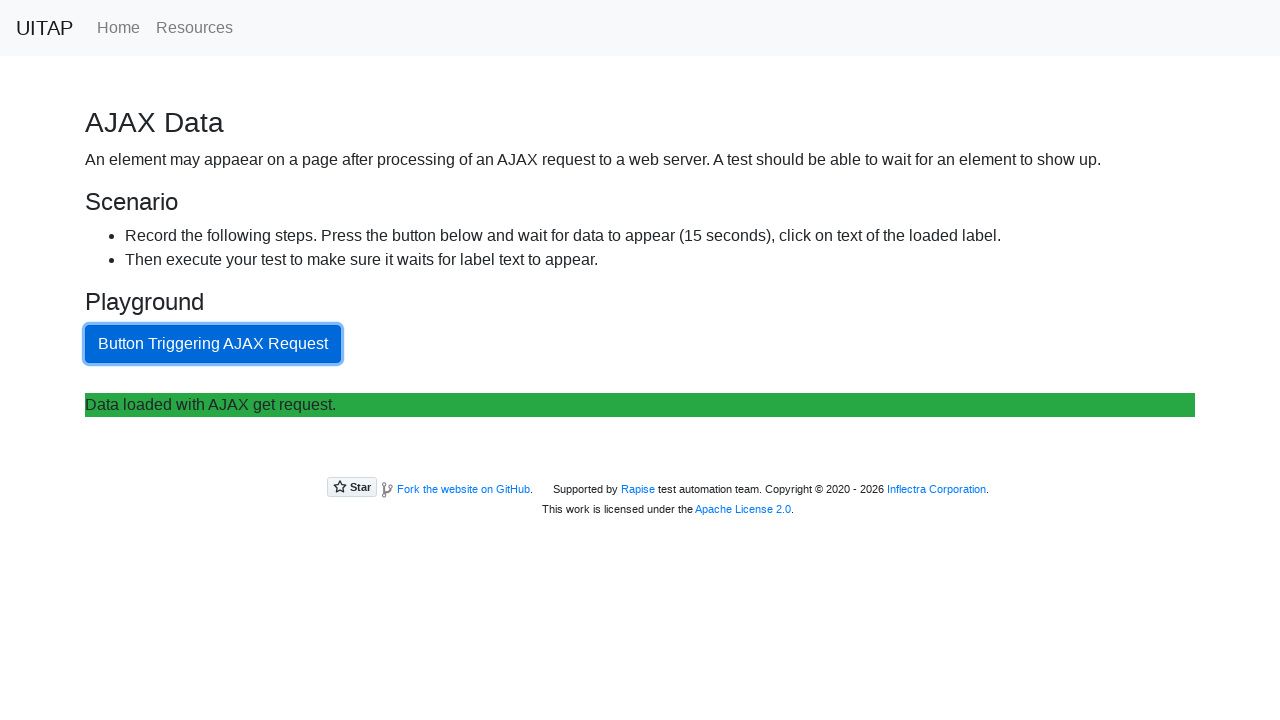